Tests JavaScript confirm alert handling by clicking a button that triggers a confirm dialog and then accepting the alert.

Starting URL: https://demoqa.com/alerts

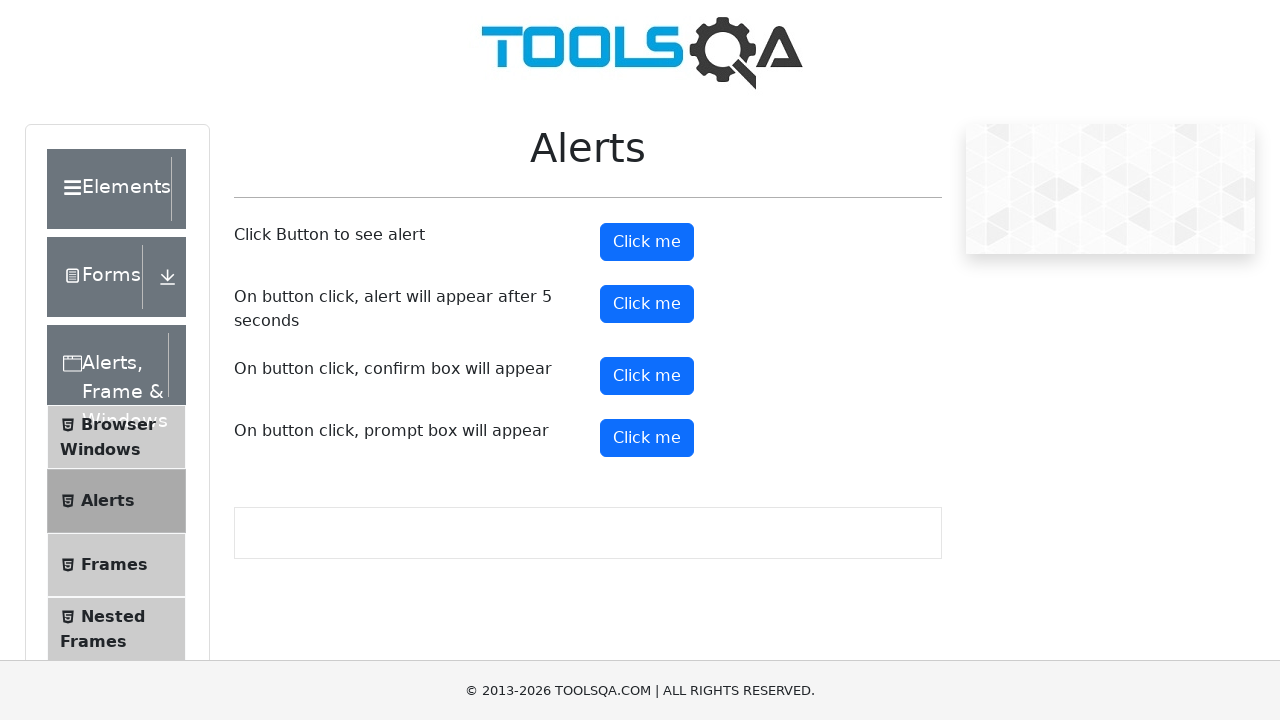

Set up dialog handler to accept confirm dialogs
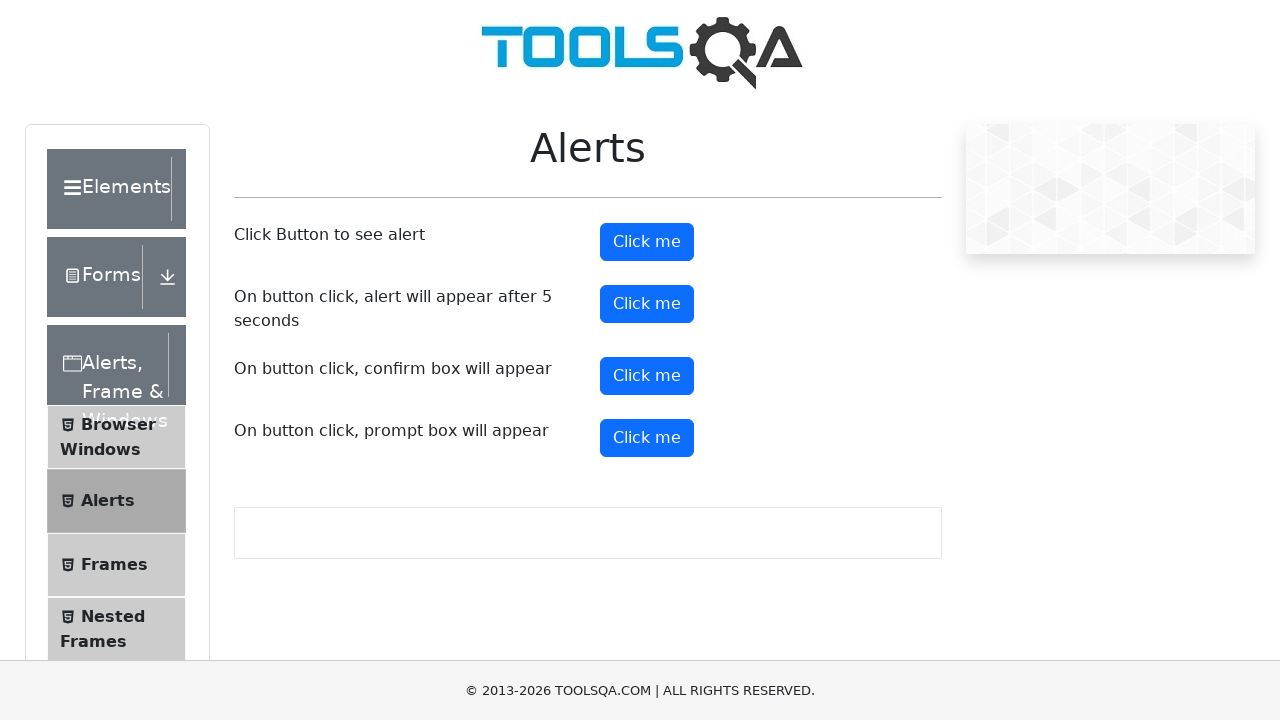

Clicked confirm button to trigger JavaScript confirm dialog at (647, 376) on button#confirmButton
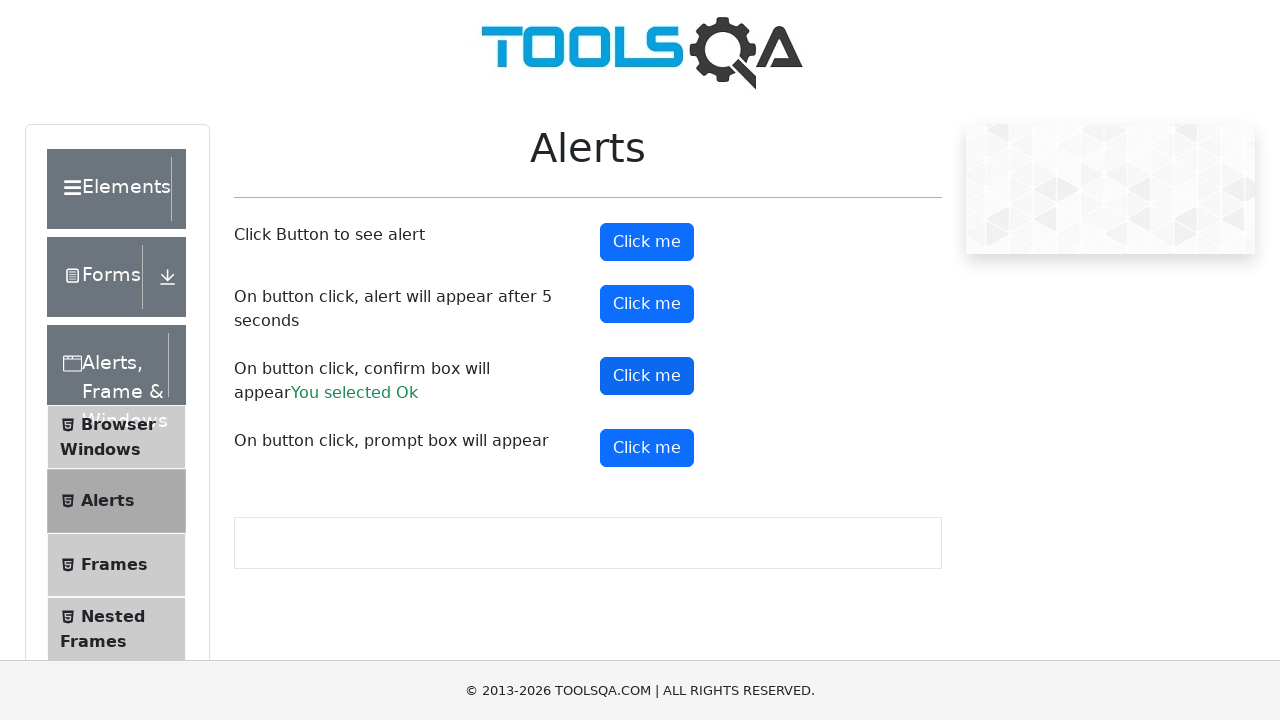

Waited 1 second for dialog interaction to complete
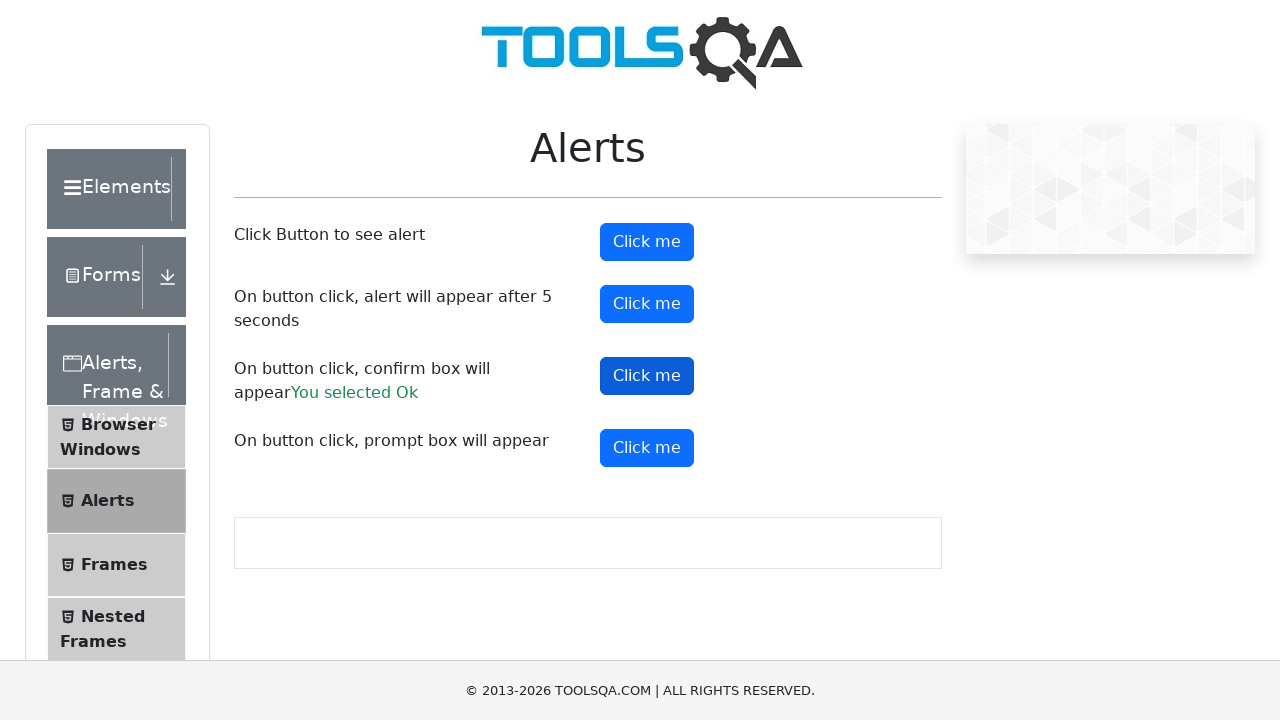

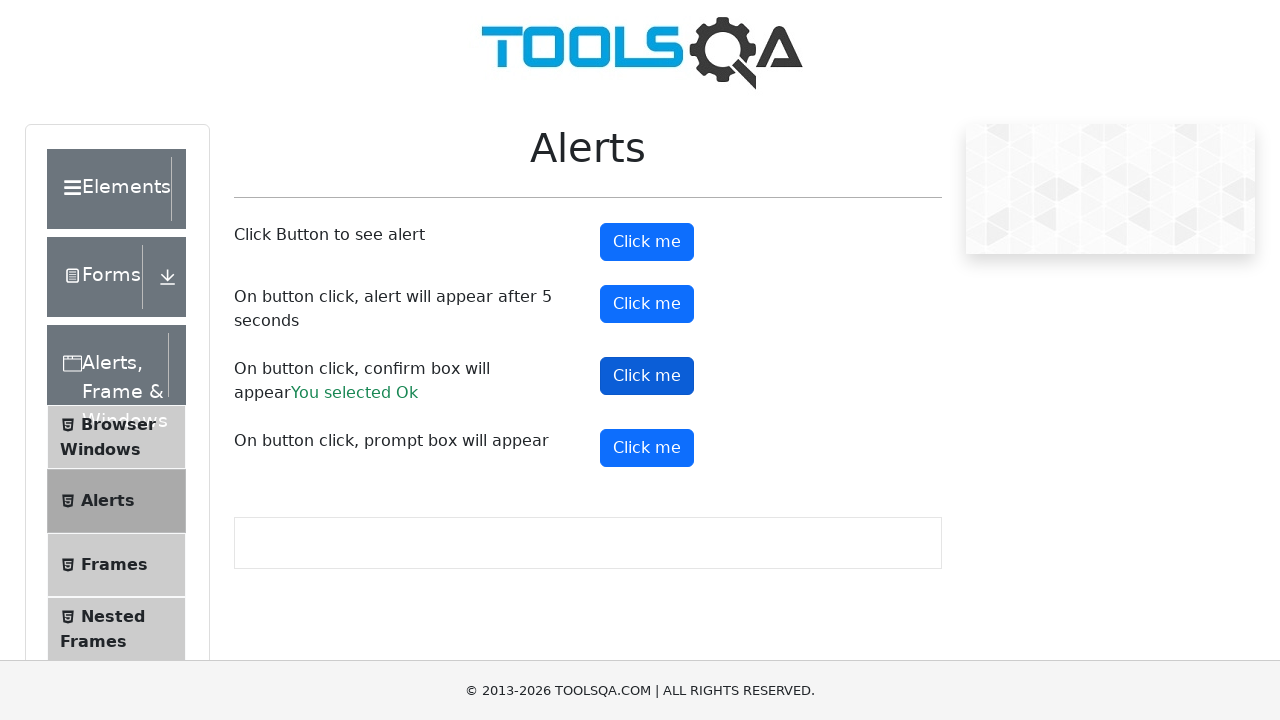